Tests search functionality both on the main page and within an iframe, demonstrating frame switching capabilities

Starting URL: https://www.globalsqa.com/demo-site/frames-and-windows/#iFrame

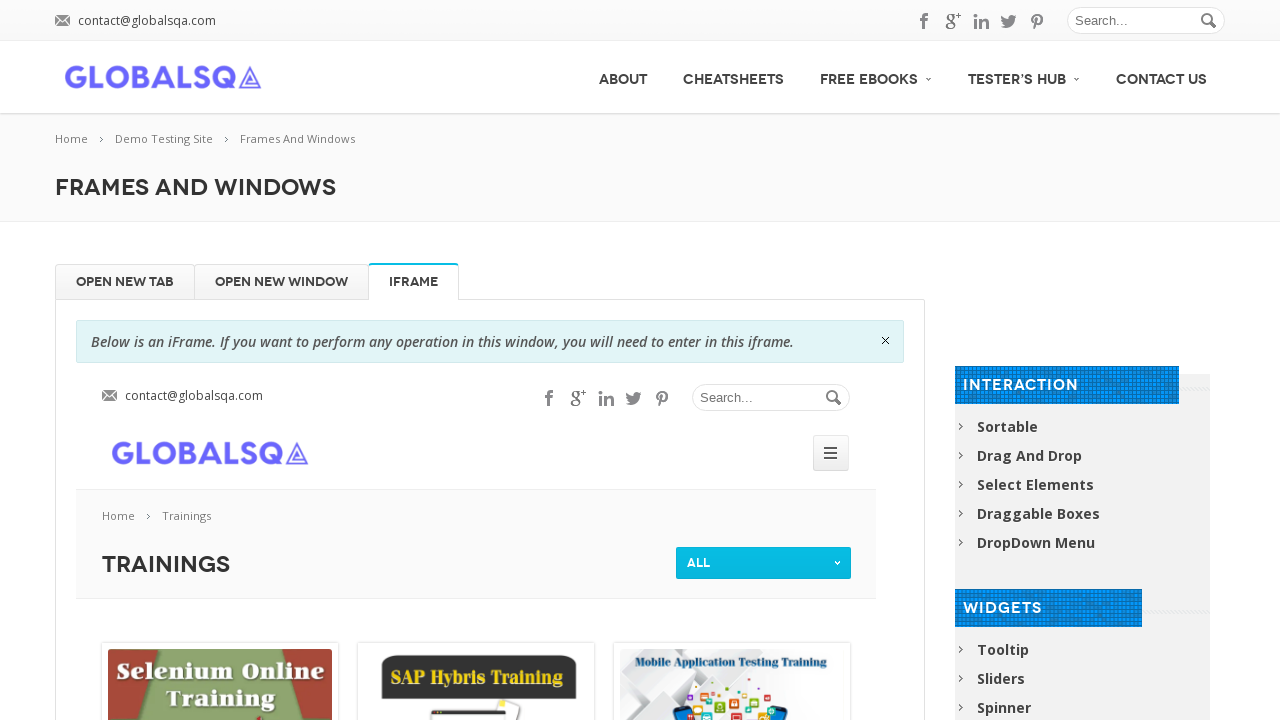

Filled search field on main page with 'Data' on //input[@id='s'][1]
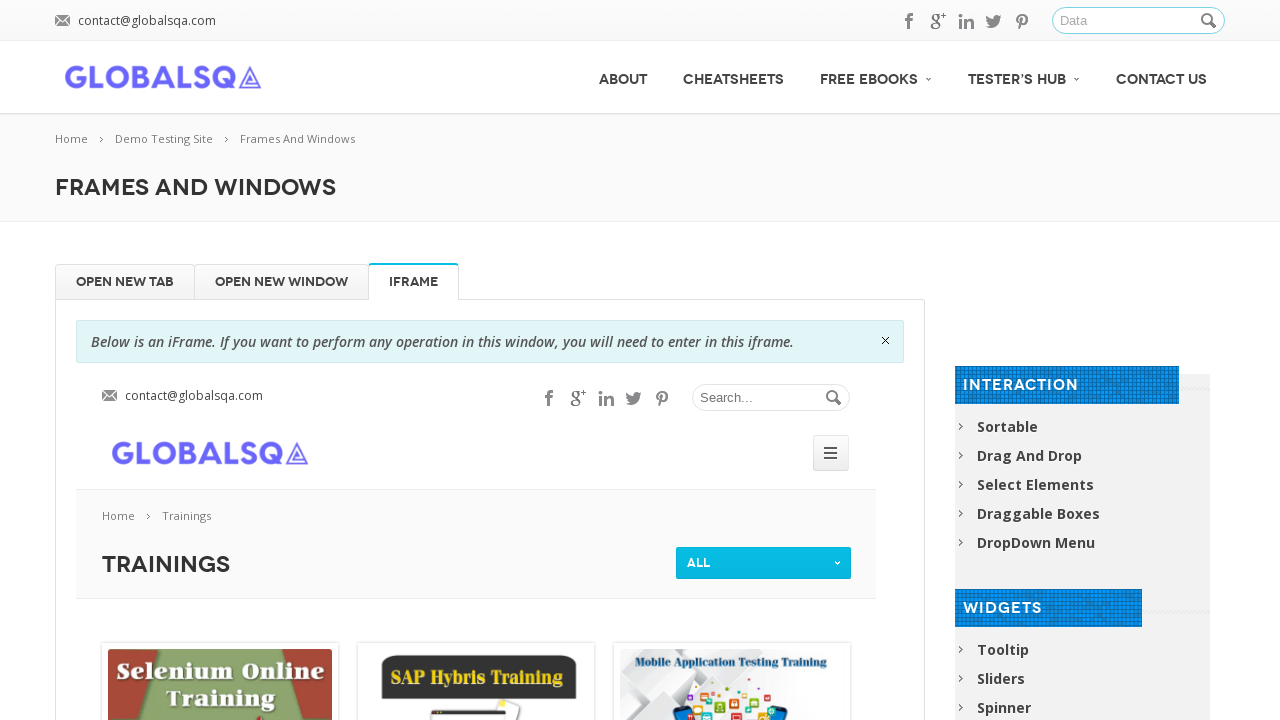

Clicked search button on main page at (1210, 21) on xpath=//button[@class='button_search']
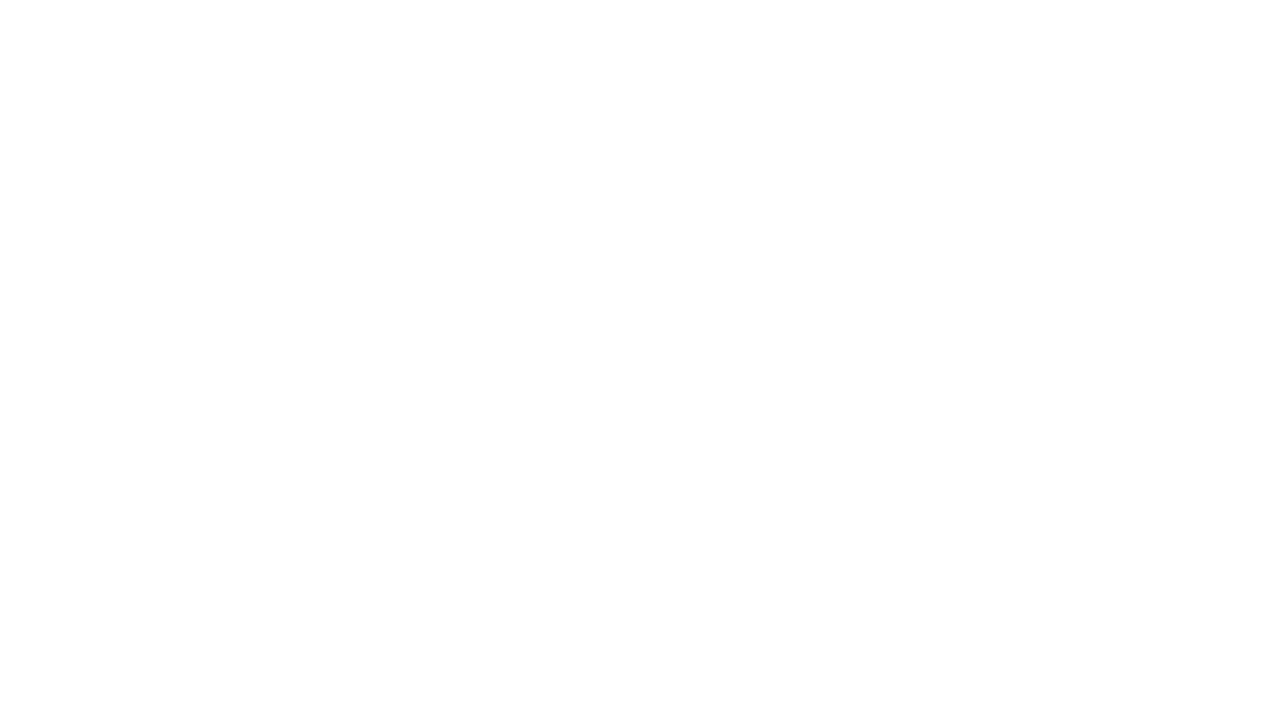

Main page search results loaded
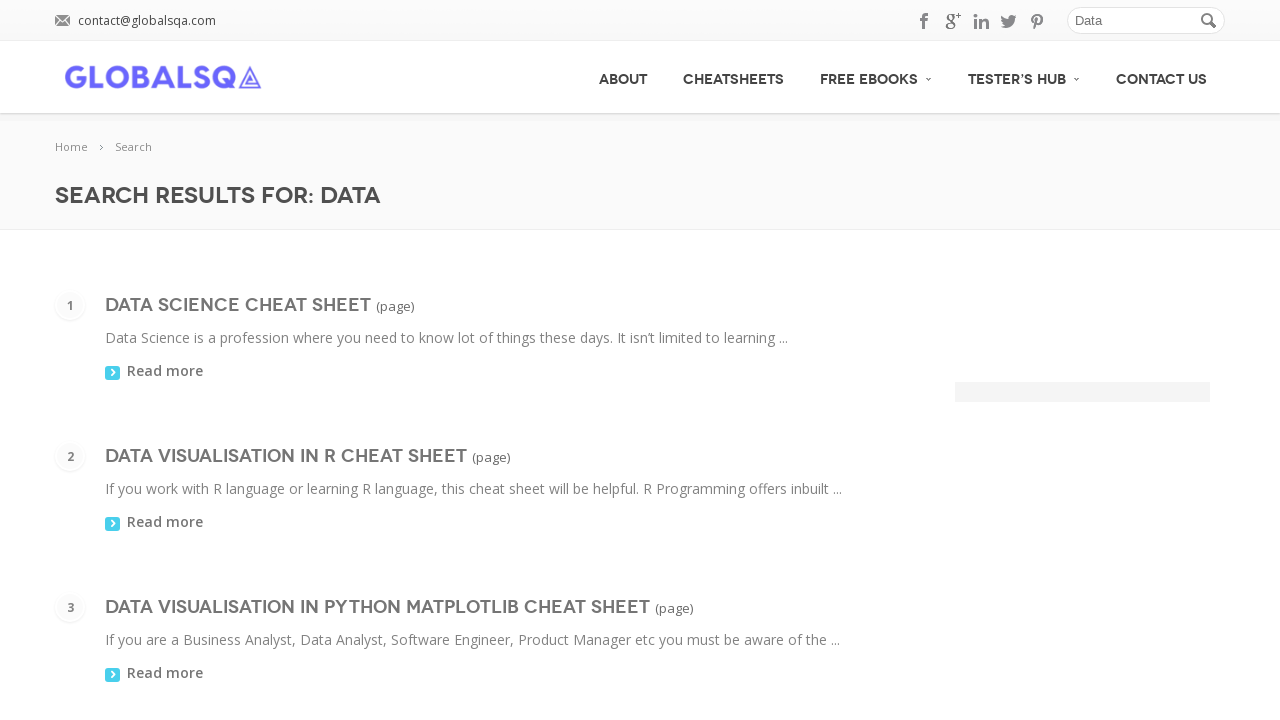

Navigated back to original page
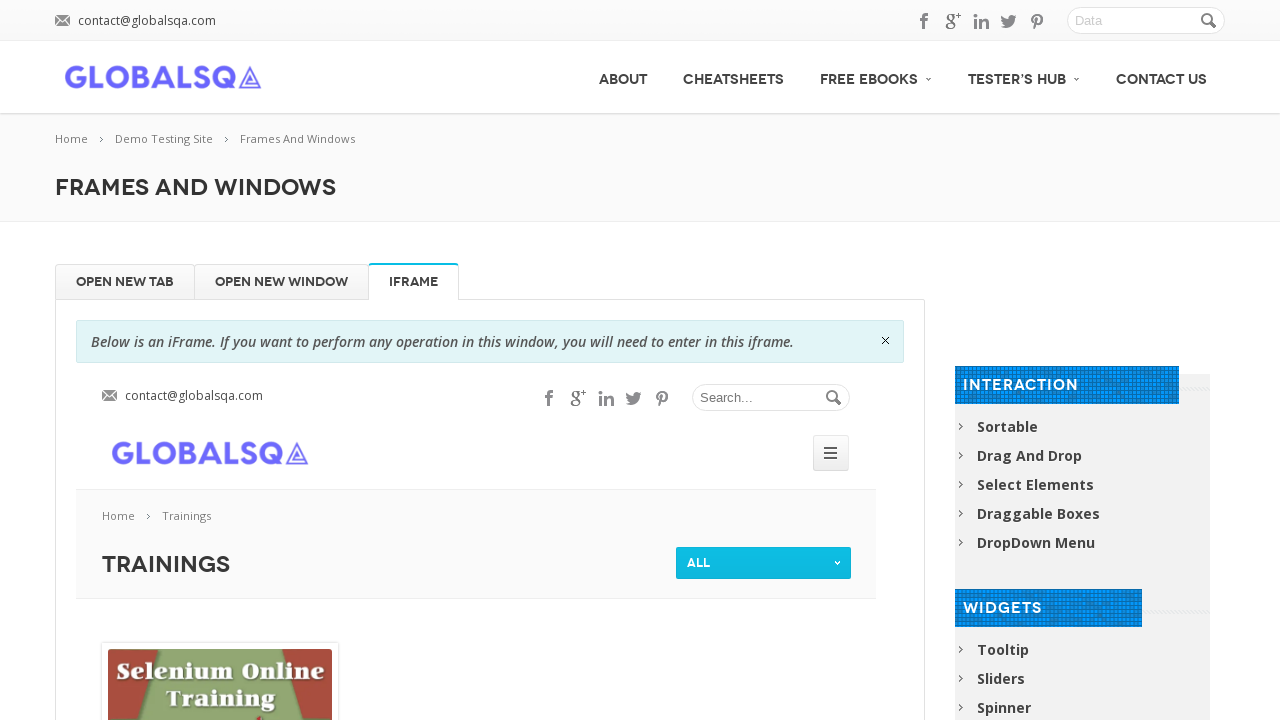

Located iframe with name 'globalSqa'
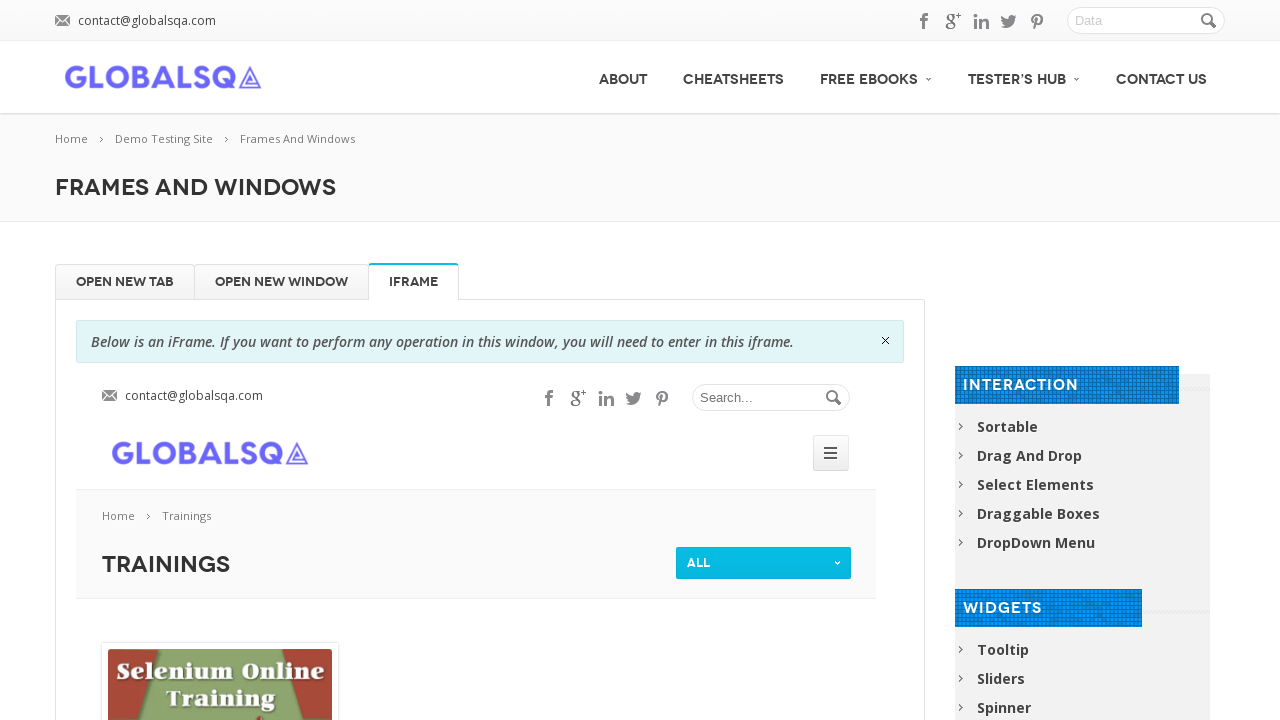

Filled search field within iframe with 'java' on iframe[name='globalSqa'] >> internal:control=enter-frame >> xpath=//input[@id='s
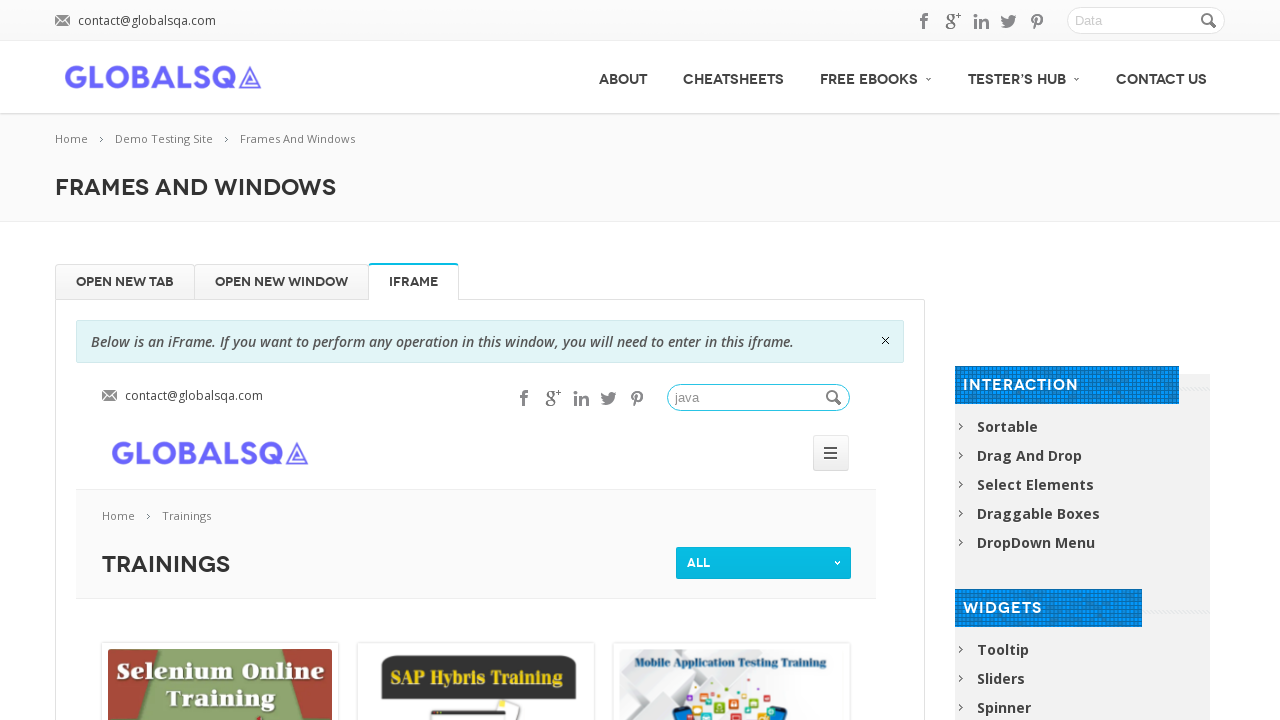

Clicked search button within iframe at (835, 398) on iframe[name='globalSqa'] >> internal:control=enter-frame >> xpath=//button[@clas
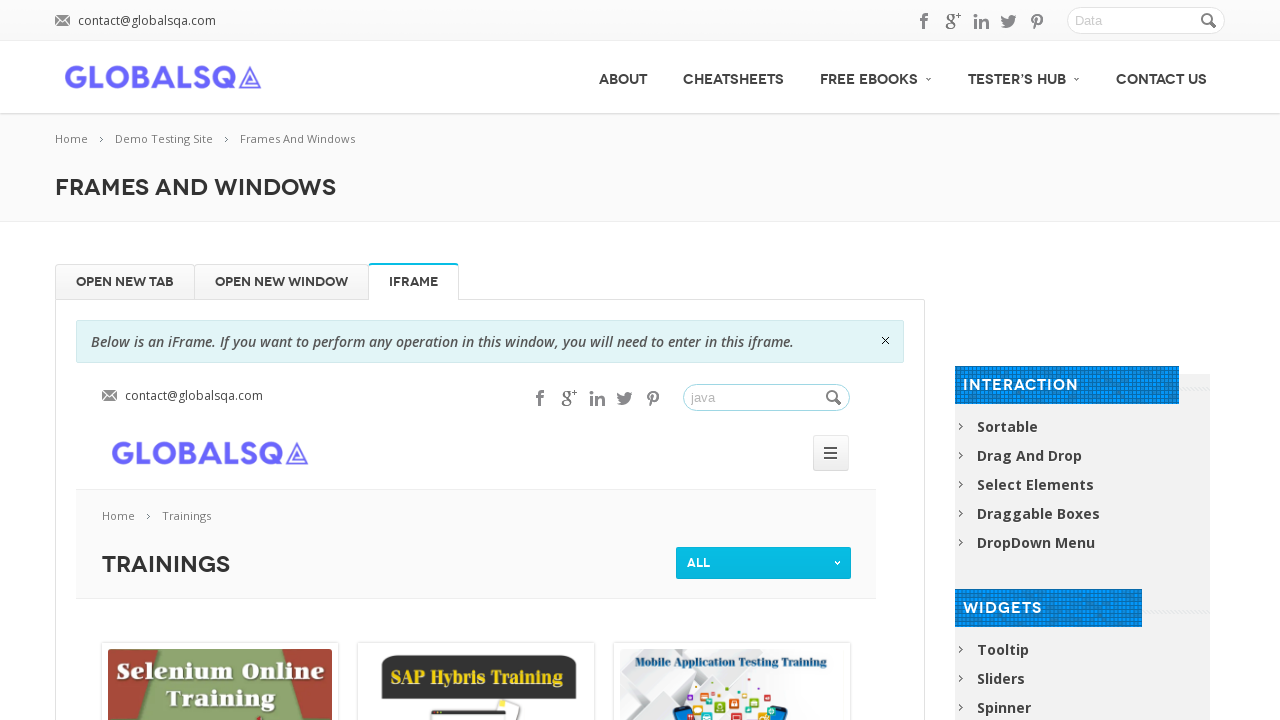

Iframe search results loaded
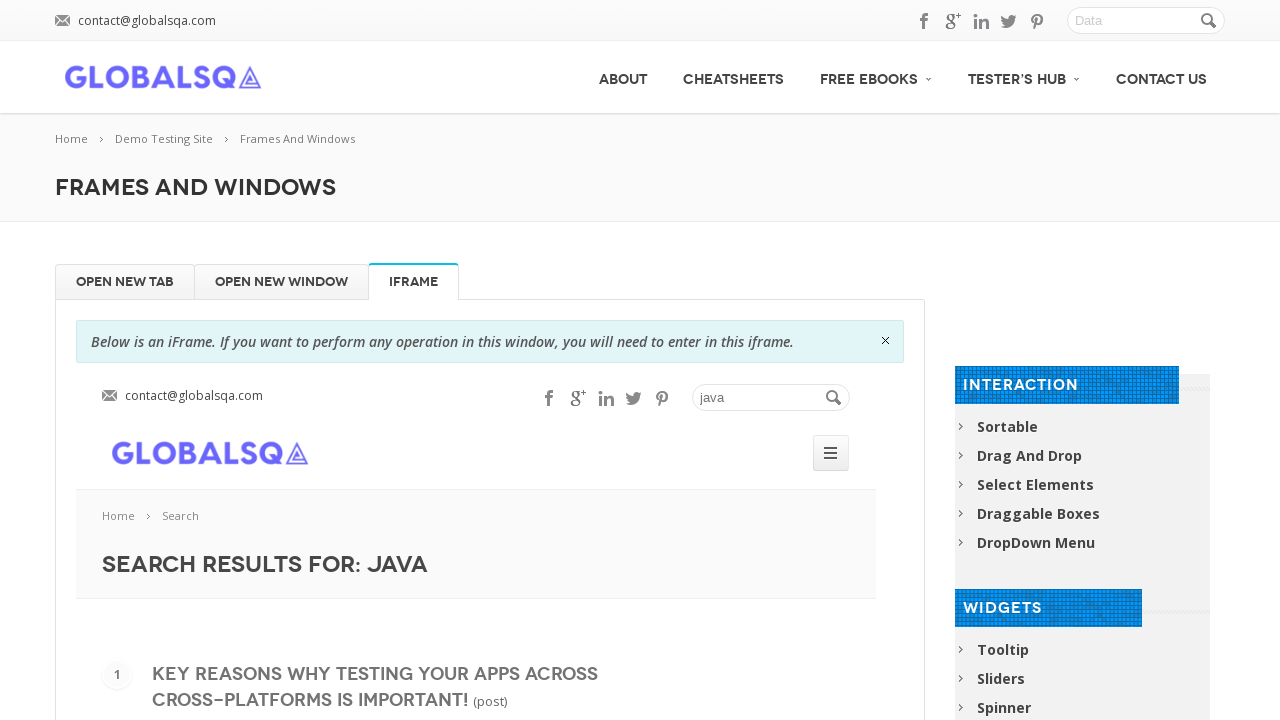

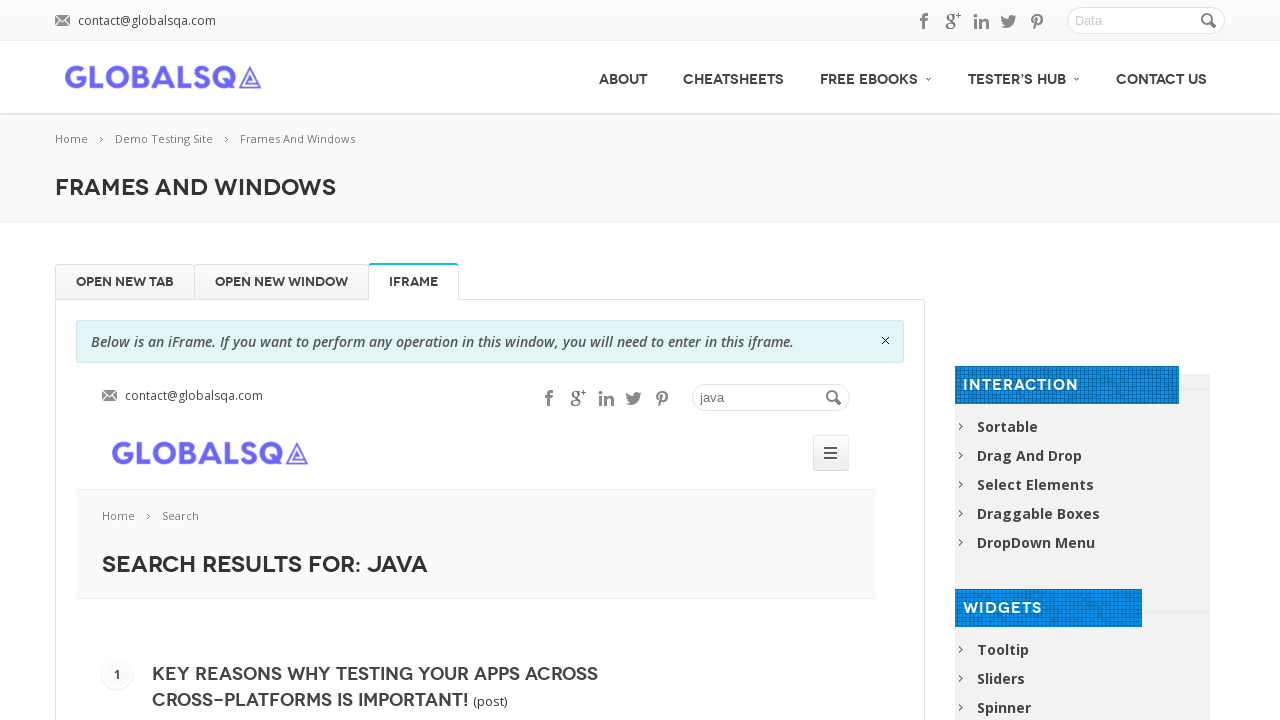